Tests a simple form demo page by entering a message in a text field and verifying it displays correctly, then tests a calculator by entering two numbers and verifying the sum is calculated correctly

Starting URL: https://lambdatest.com/selenium-playground/simple-form-demo

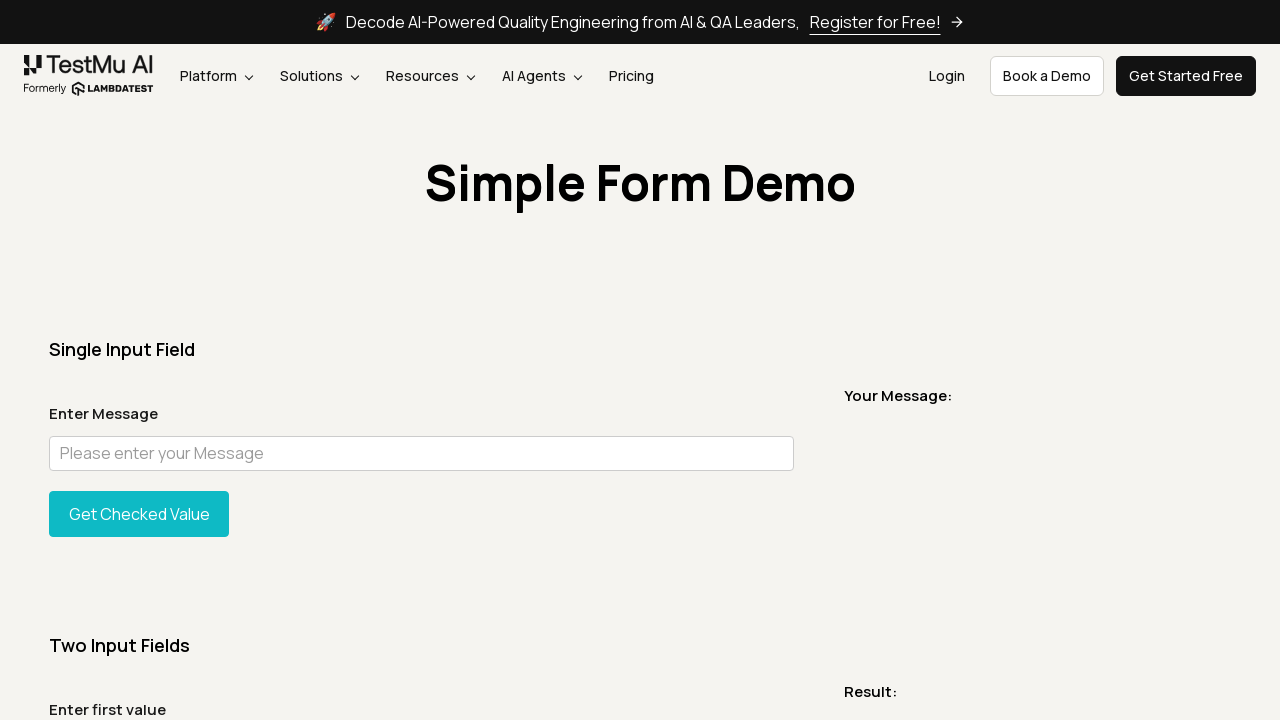

Filled user message field with 'Hello World' on input#user-message
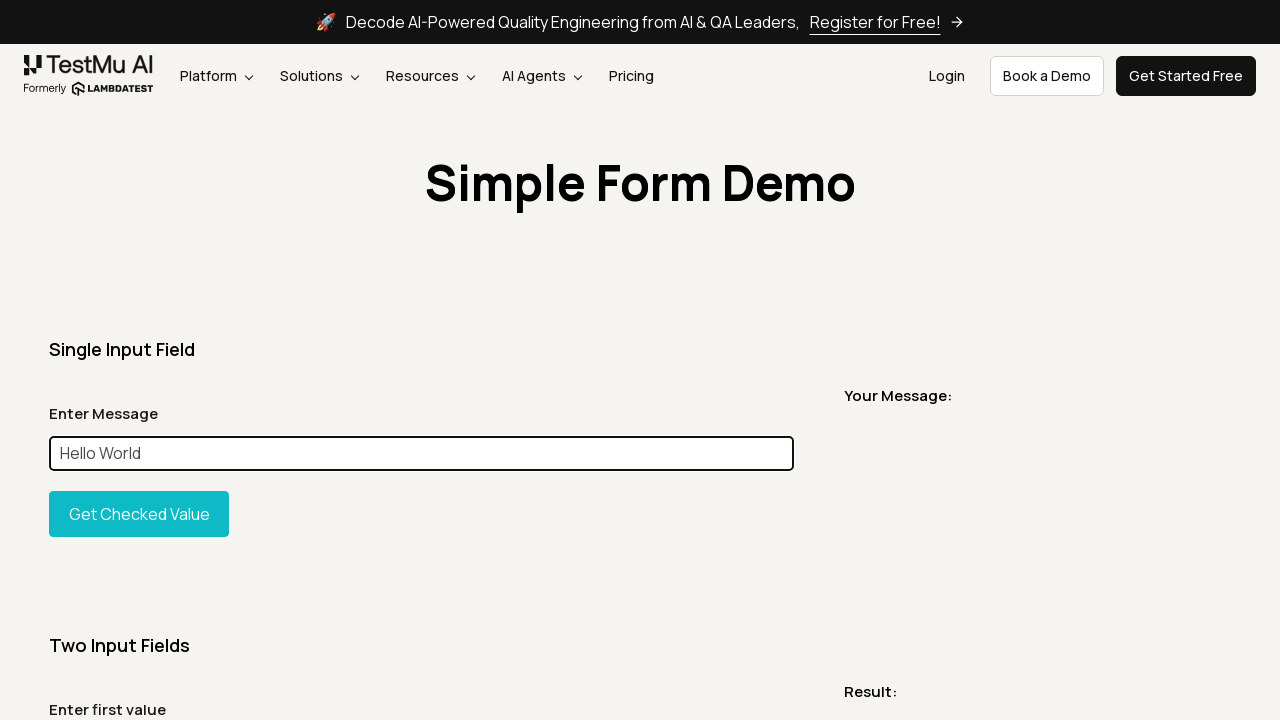

Clicked button to display the message at (139, 514) on button#showInput
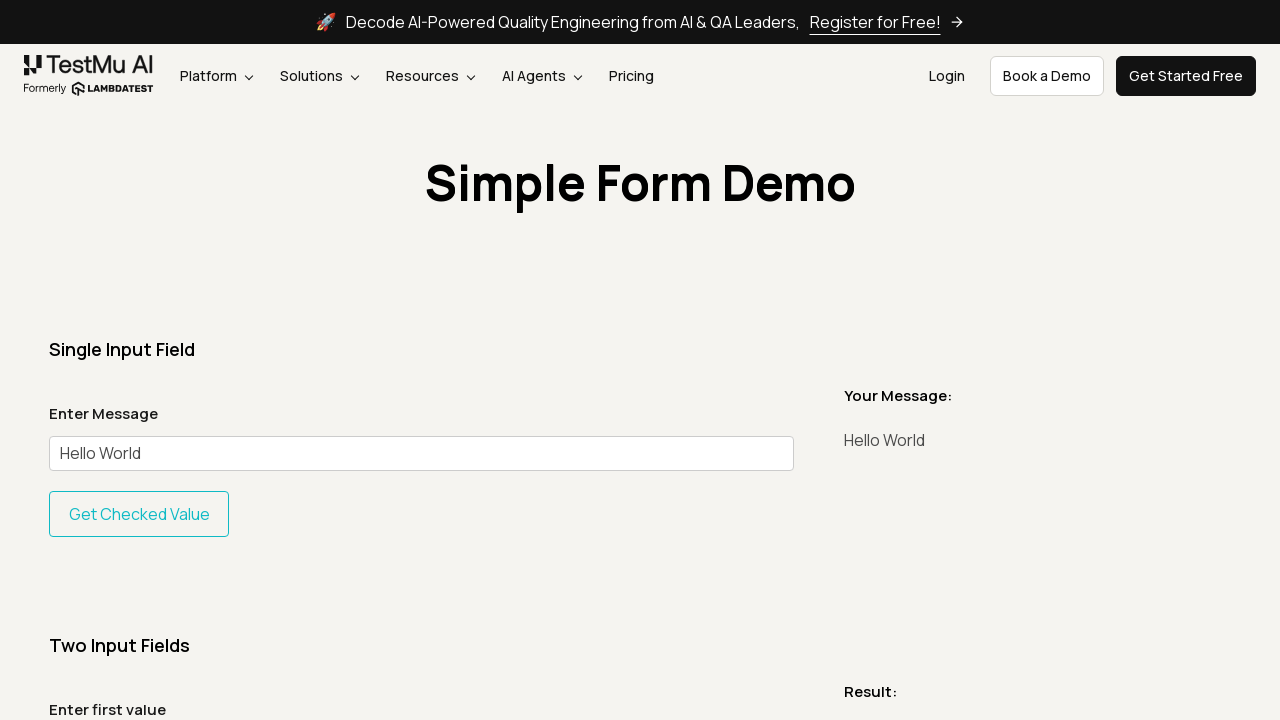

Located message element
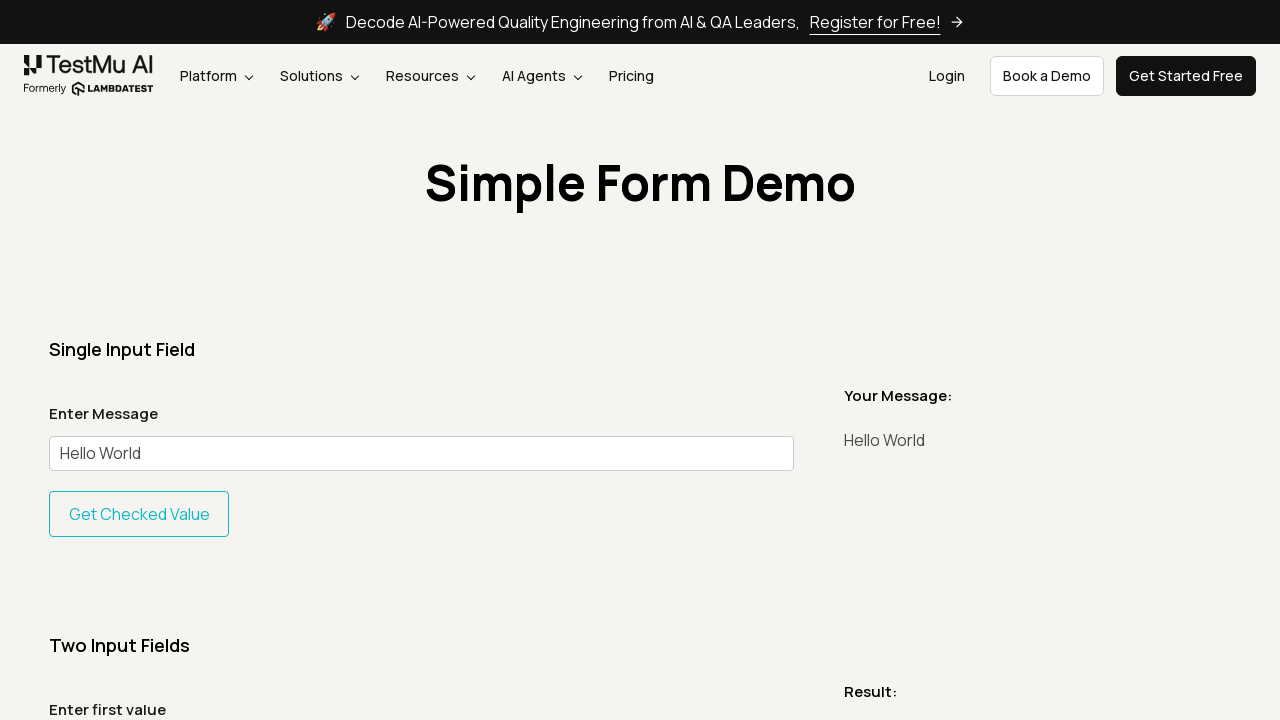

Verified message displays 'Hello World' correctly
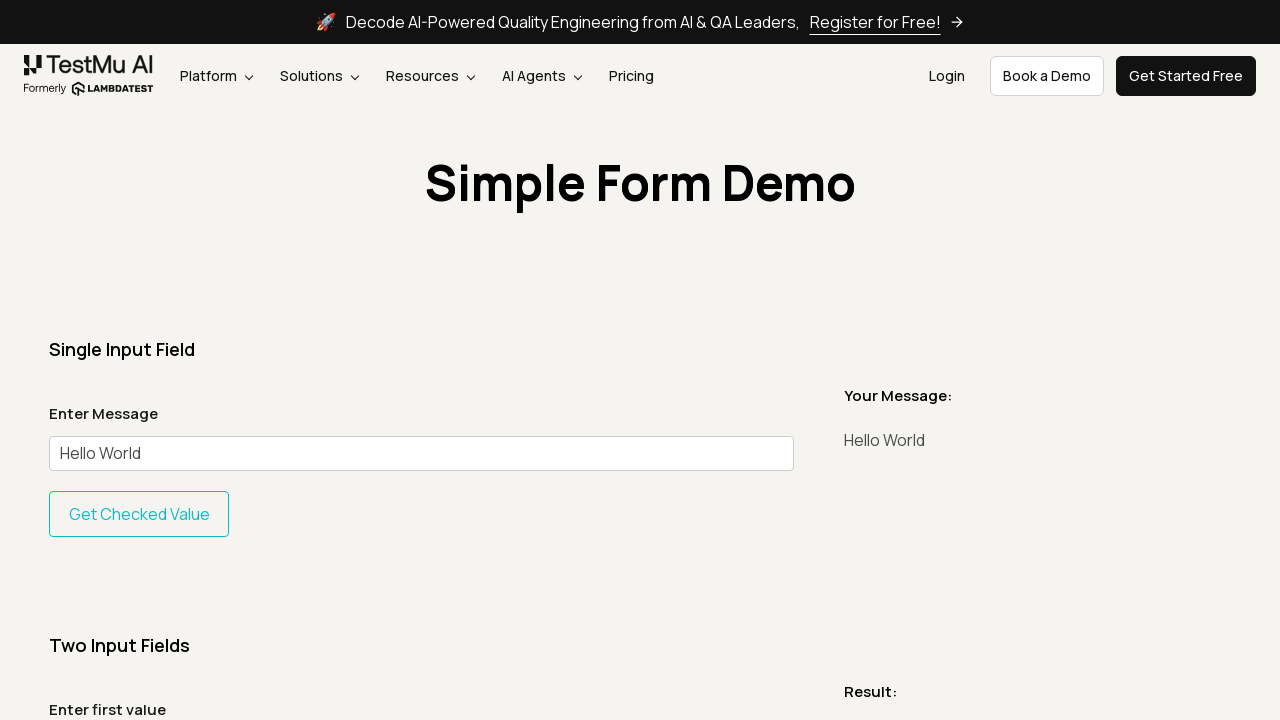

Filled first calculator field with '125' on input#sum1
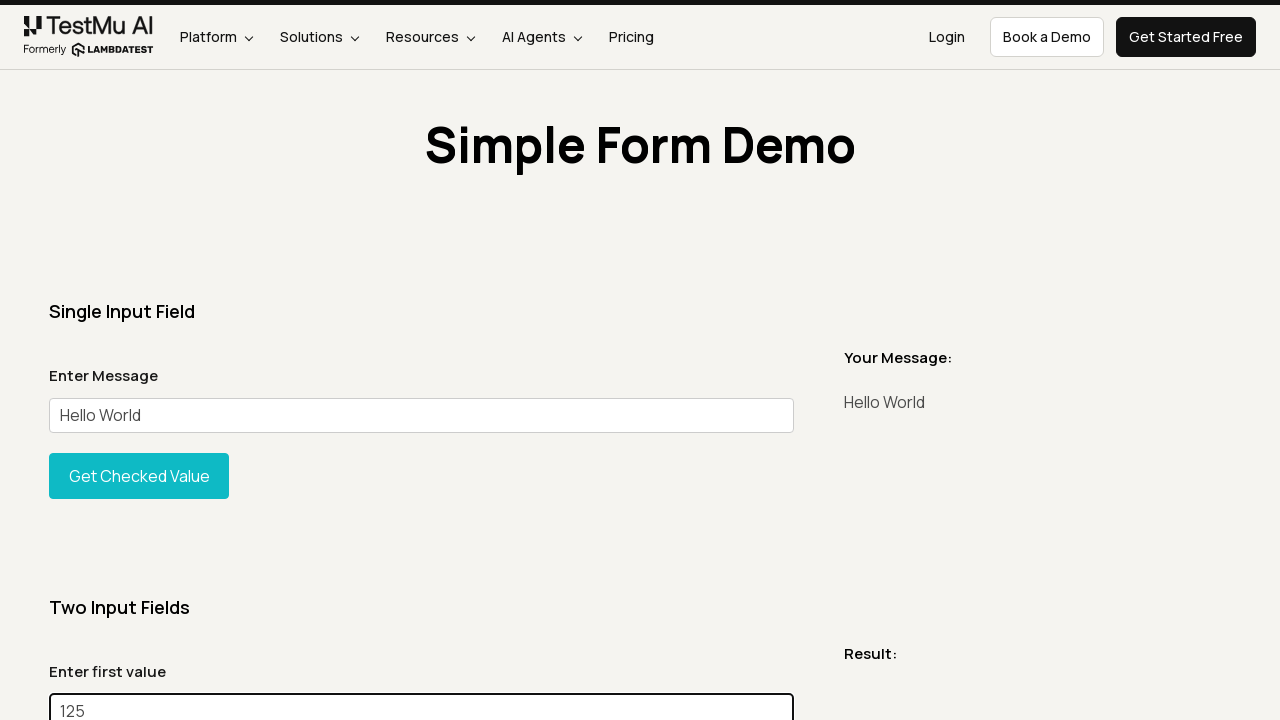

Filled second calculator field with '125' on input#sum2
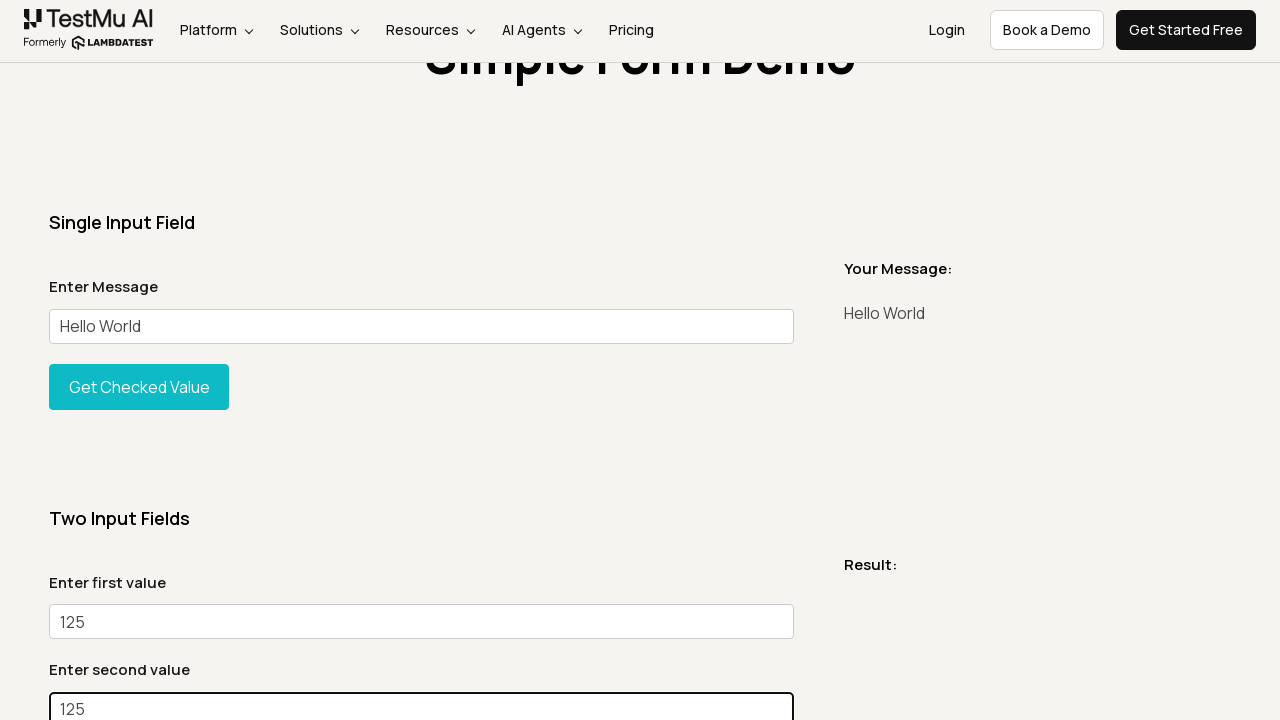

Clicked button to calculate the sum at (139, 360) on #gettotal button
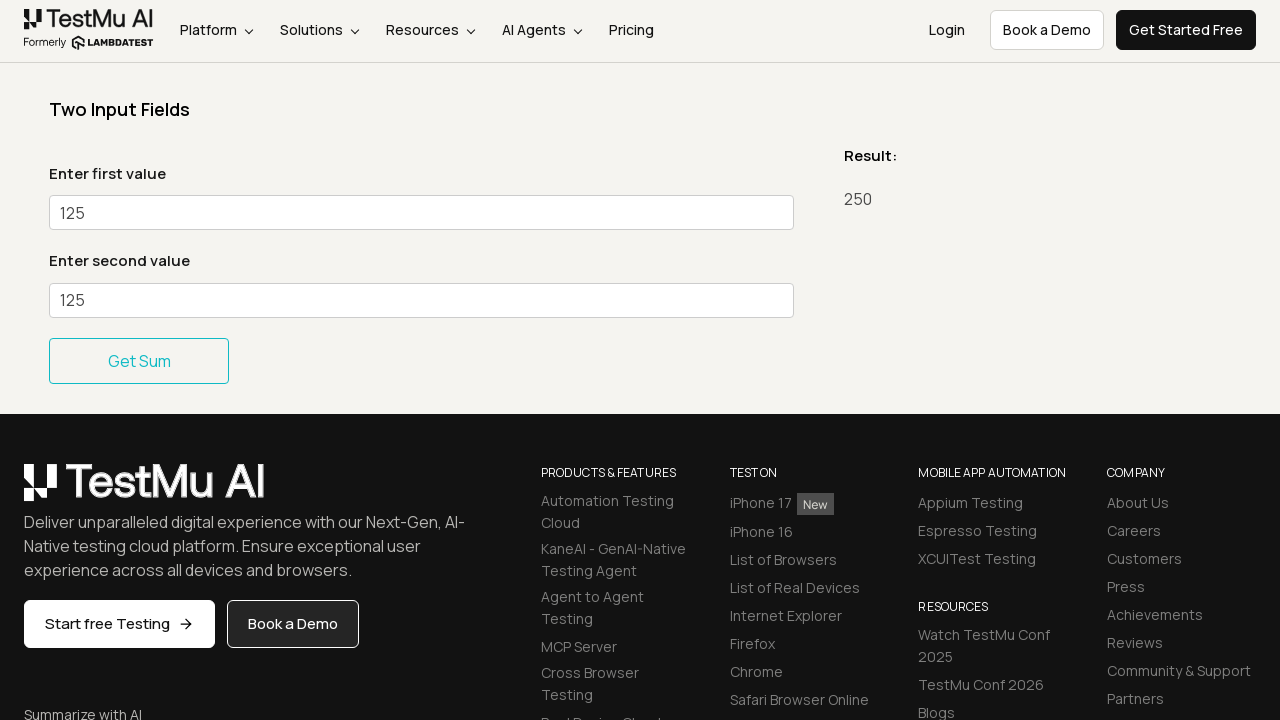

Located result message element
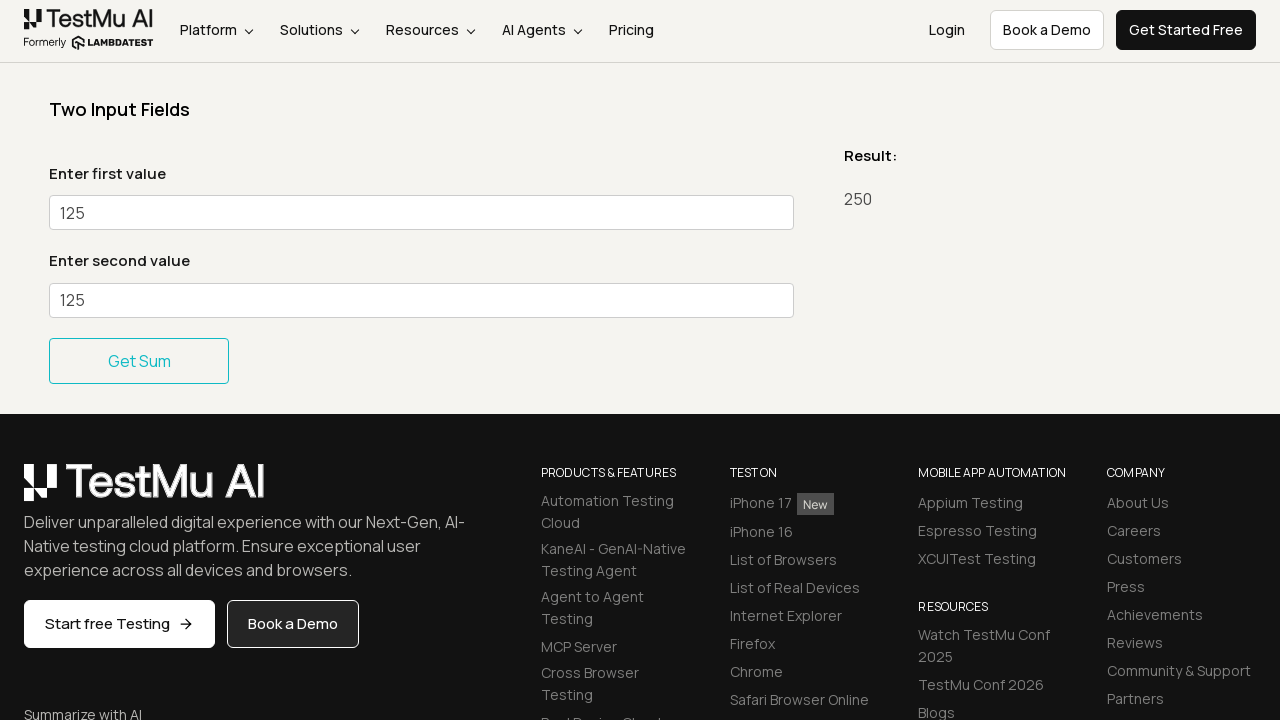

Verified sum calculation result is '250'
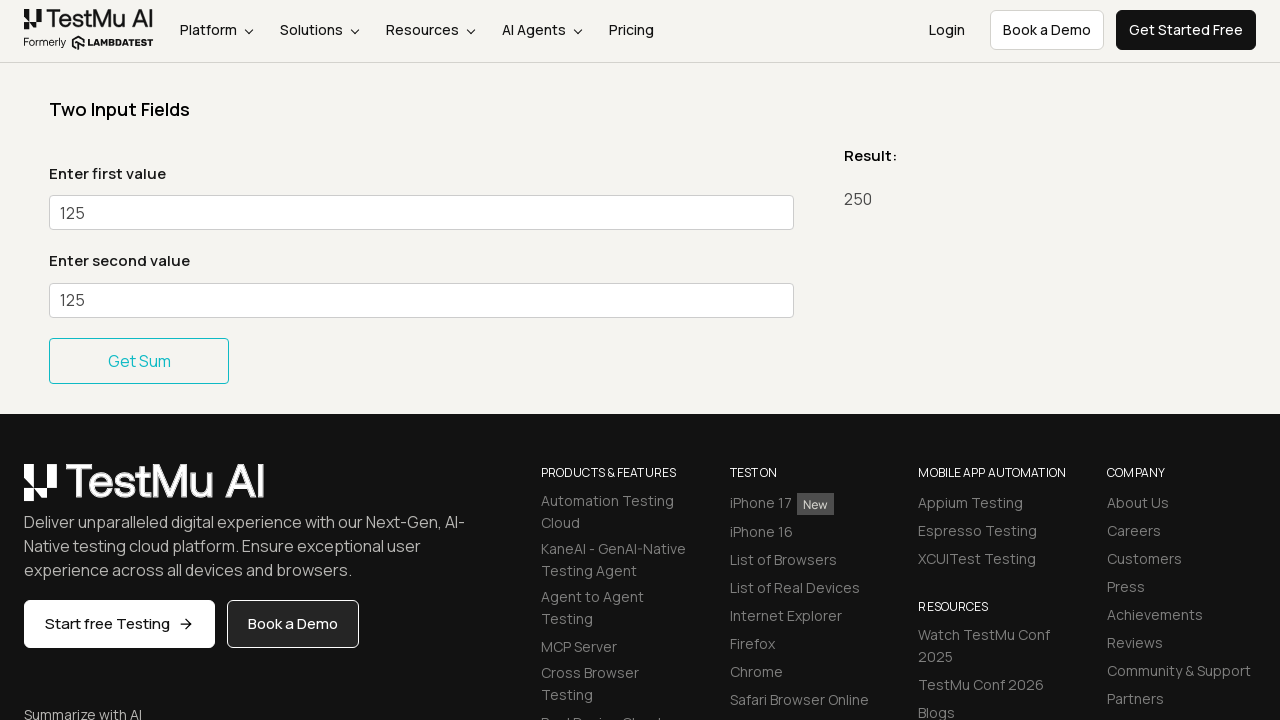

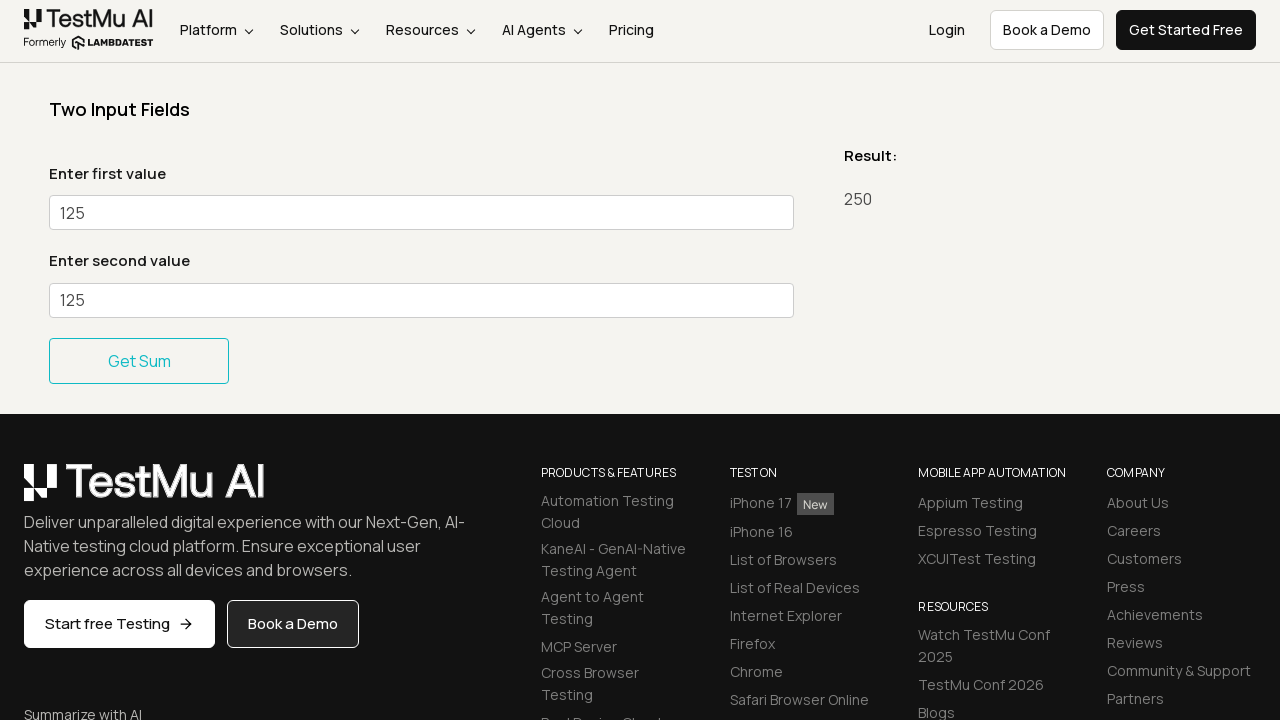